Tests mouse release action by performing click-and-hold, moving to target, and then releasing

Starting URL: https://crossbrowsertesting.github.io/drag-and-drop

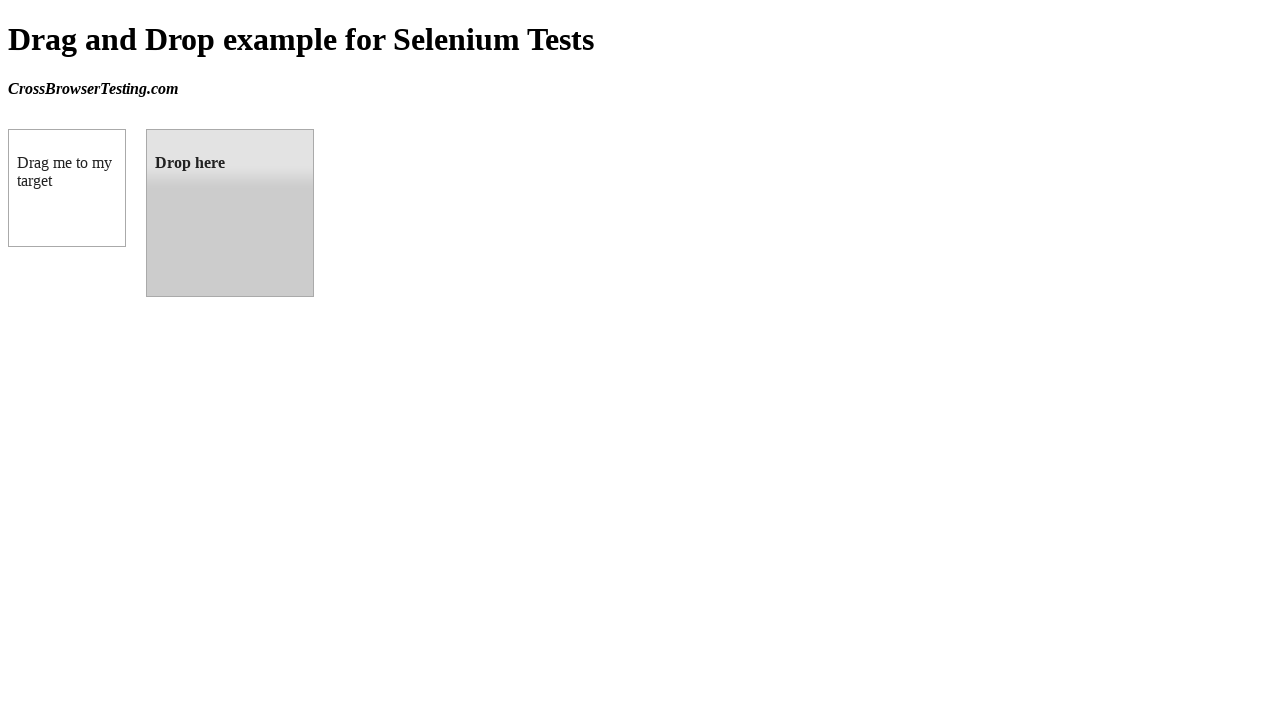

Located draggable source element (box A)
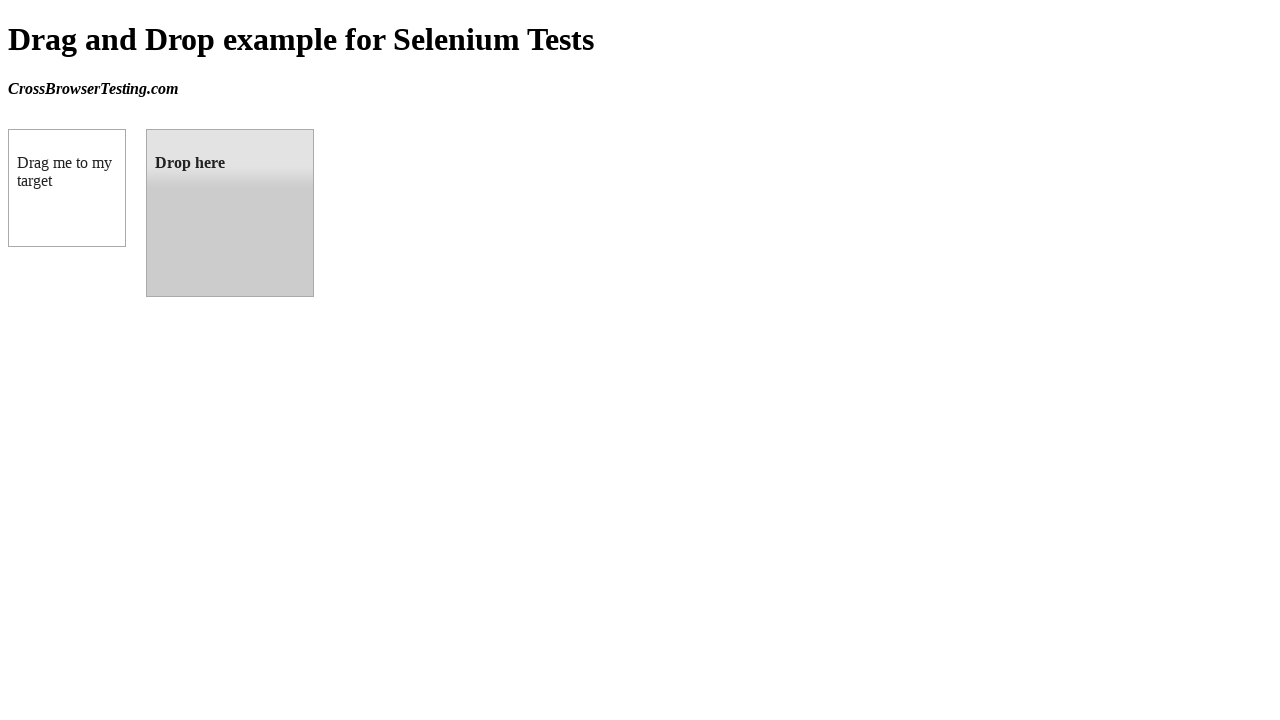

Located droppable target element (box B)
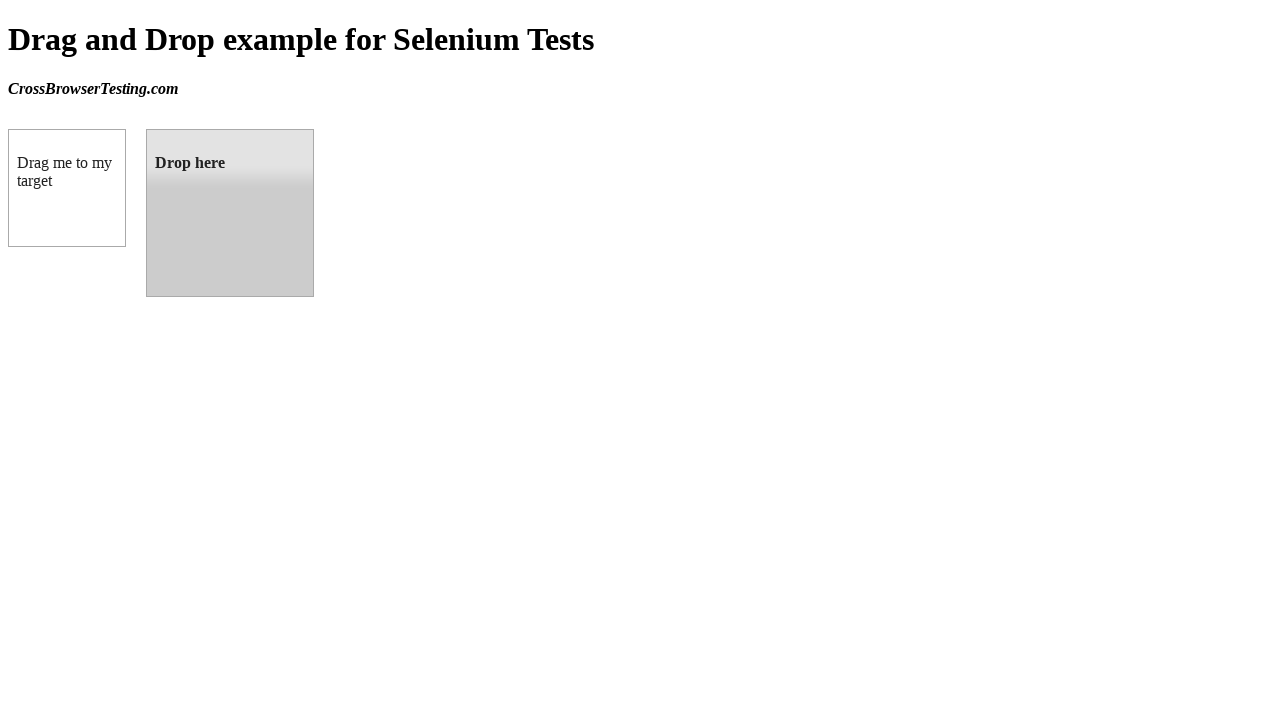

Hovered over source element at (67, 188) on #draggable
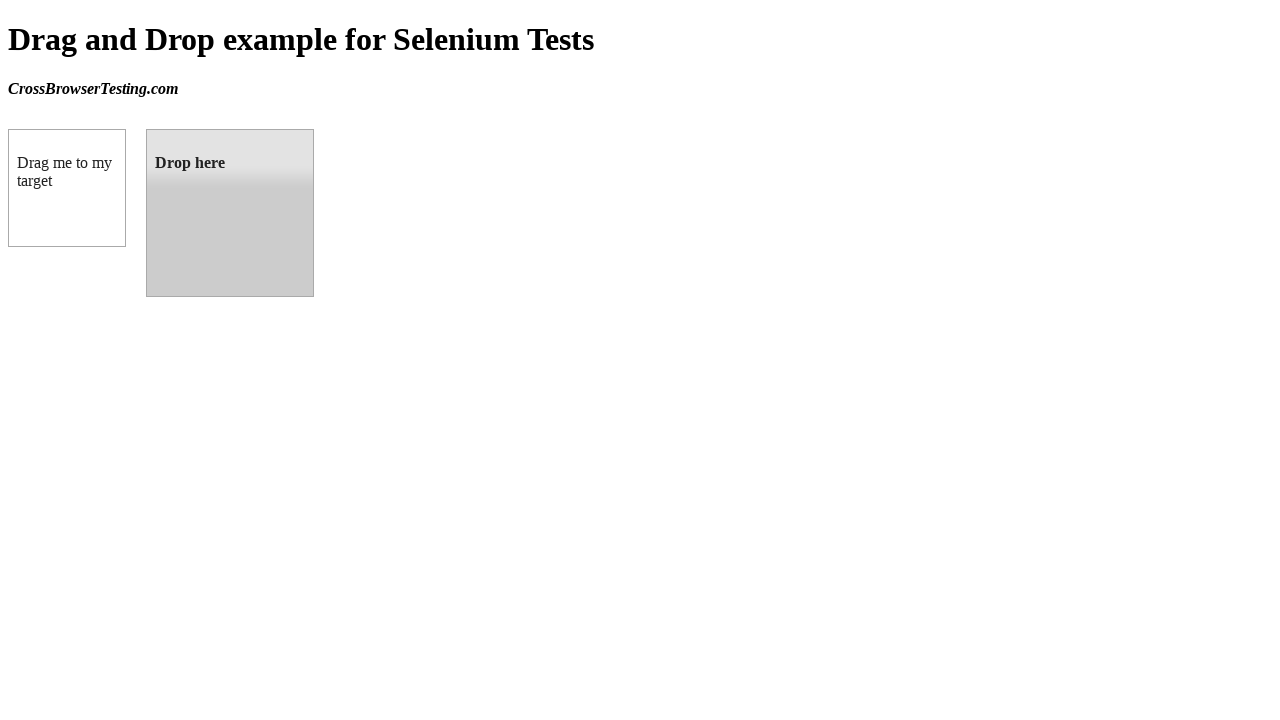

Performed mouse down (click-and-hold) on source element at (67, 188)
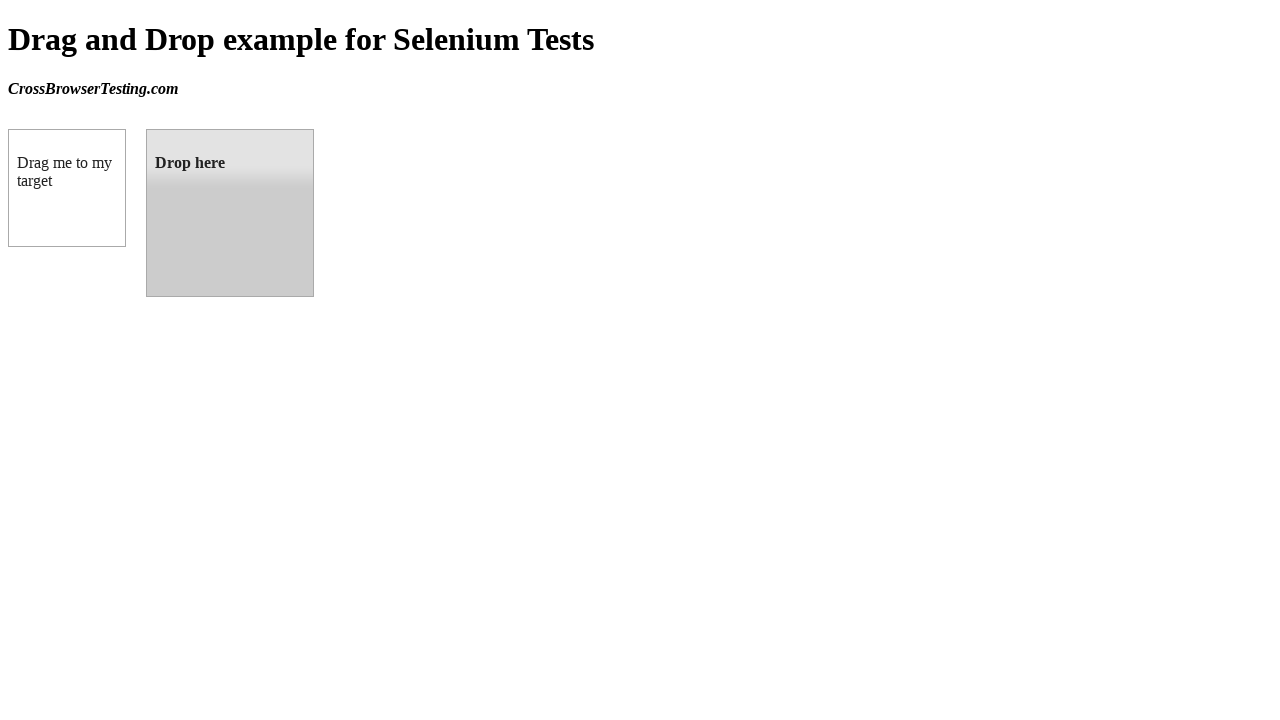

Moved mouse to target element at (230, 213) on #droppable
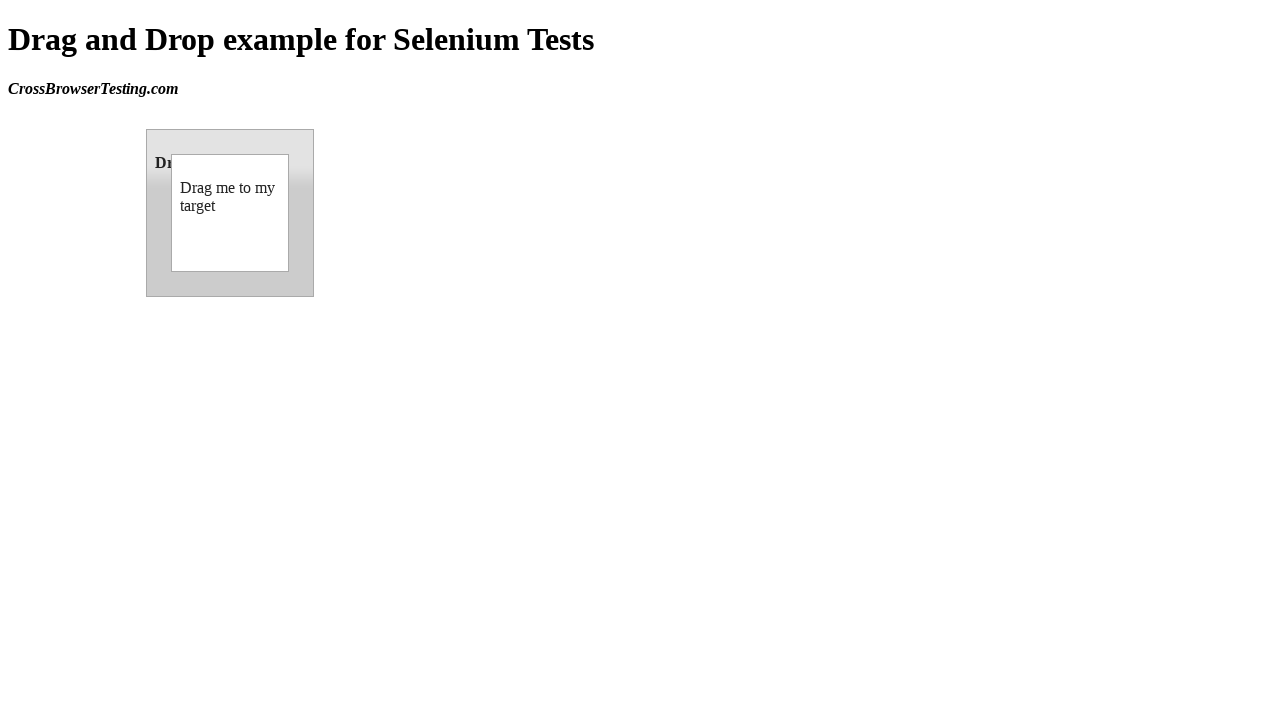

Released mouse button to complete drag-and-drop at (230, 213)
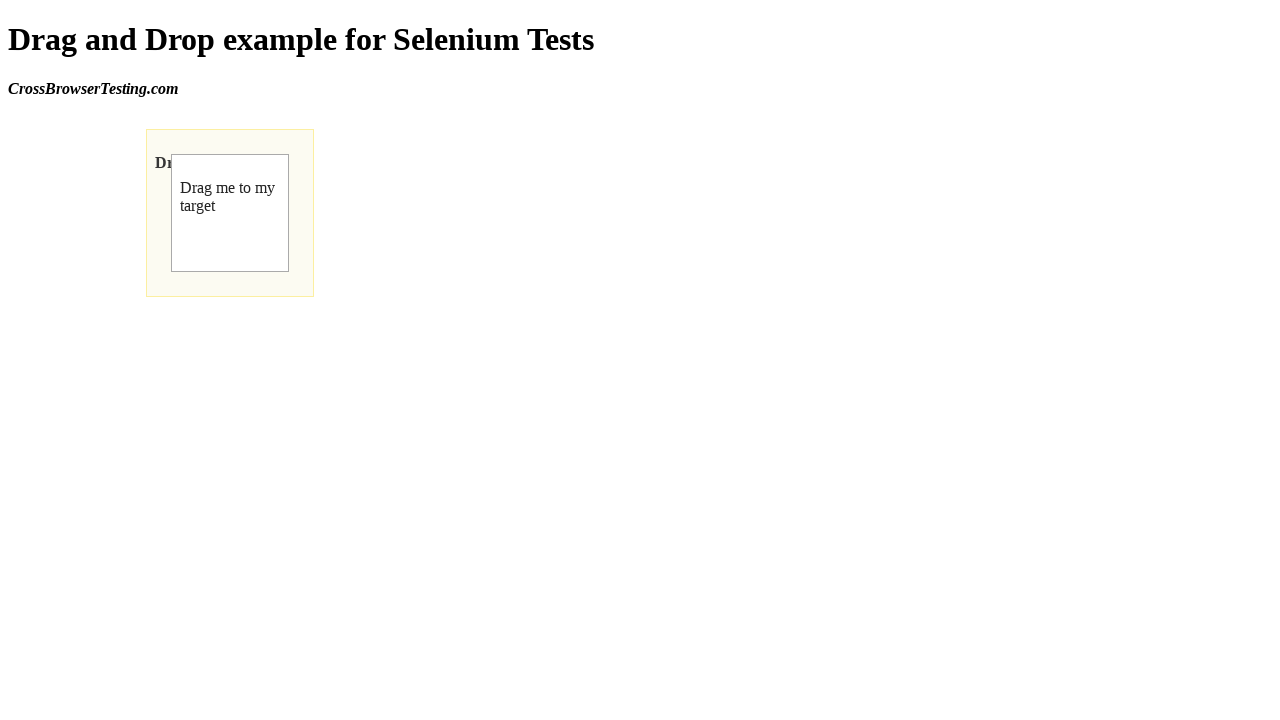

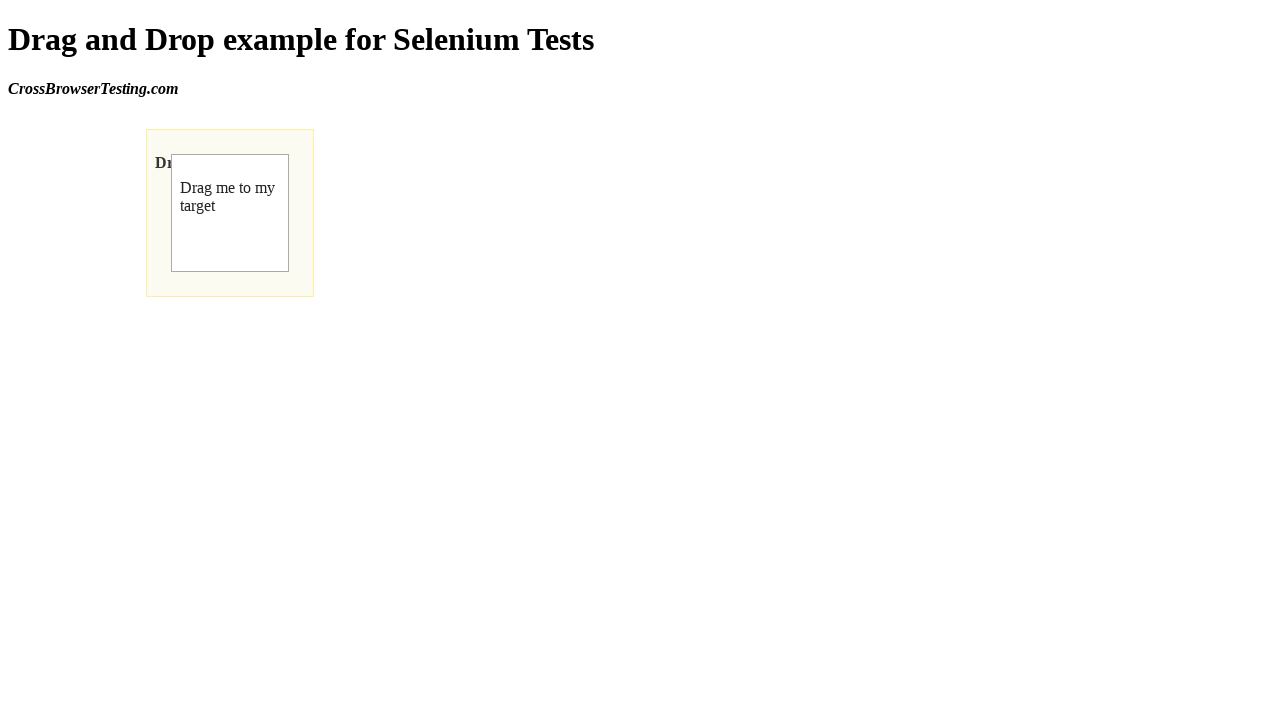